Tests alert handling by triggering a timer-based alert and accepting it

Starting URL: https://demoqa.com/alerts

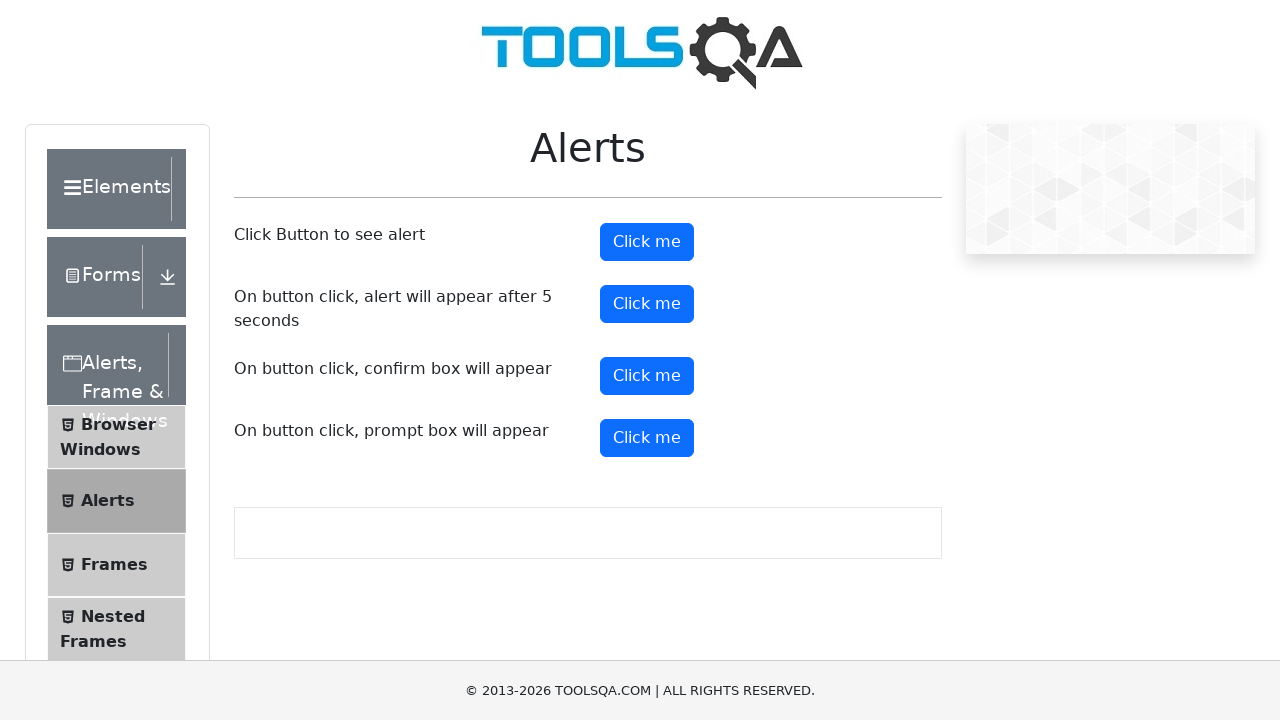

Scrolled down 300 pixels to reveal timer alert button
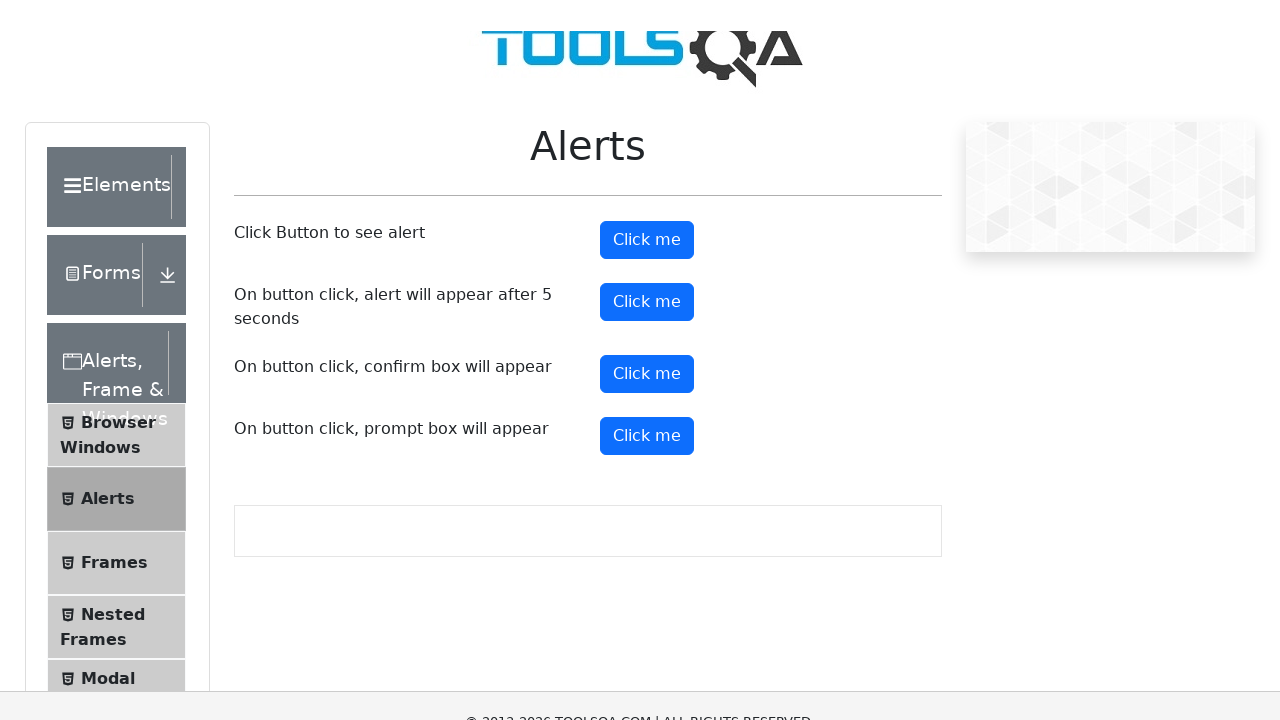

Clicked the timer alert button at (647, 12) on #timerAlertButton
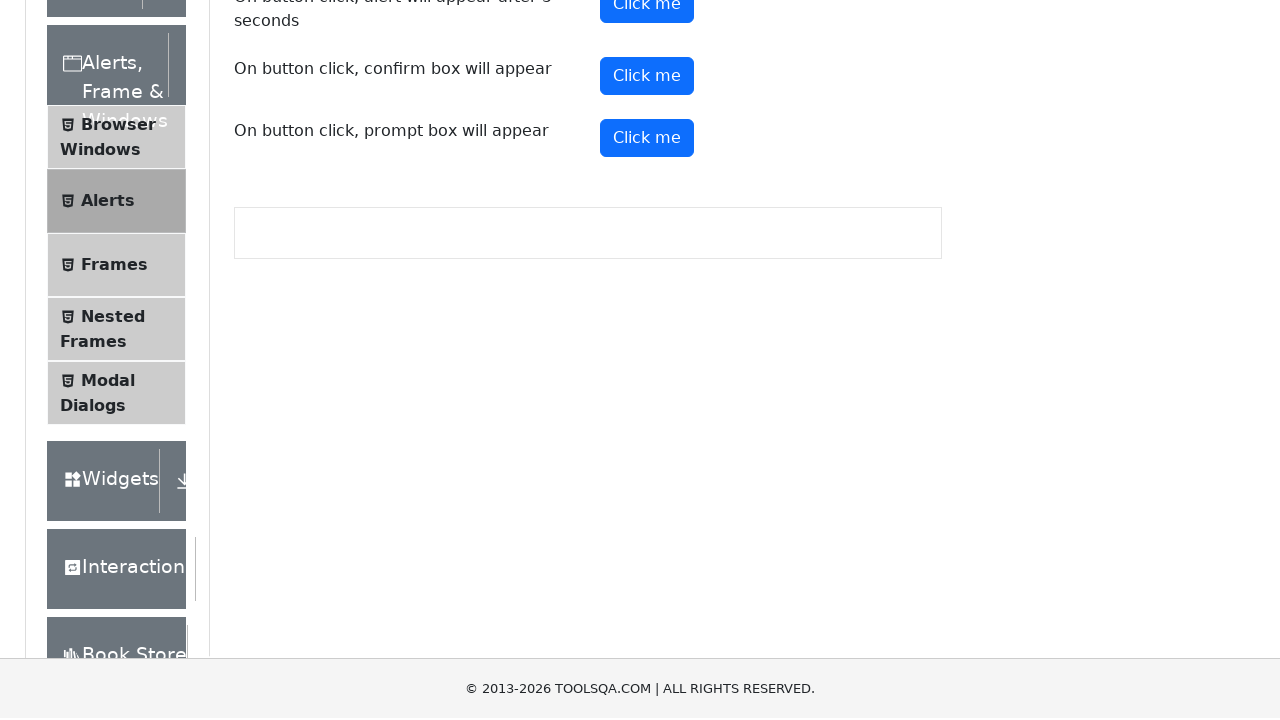

Set up dialog handler to accept alert when it appears
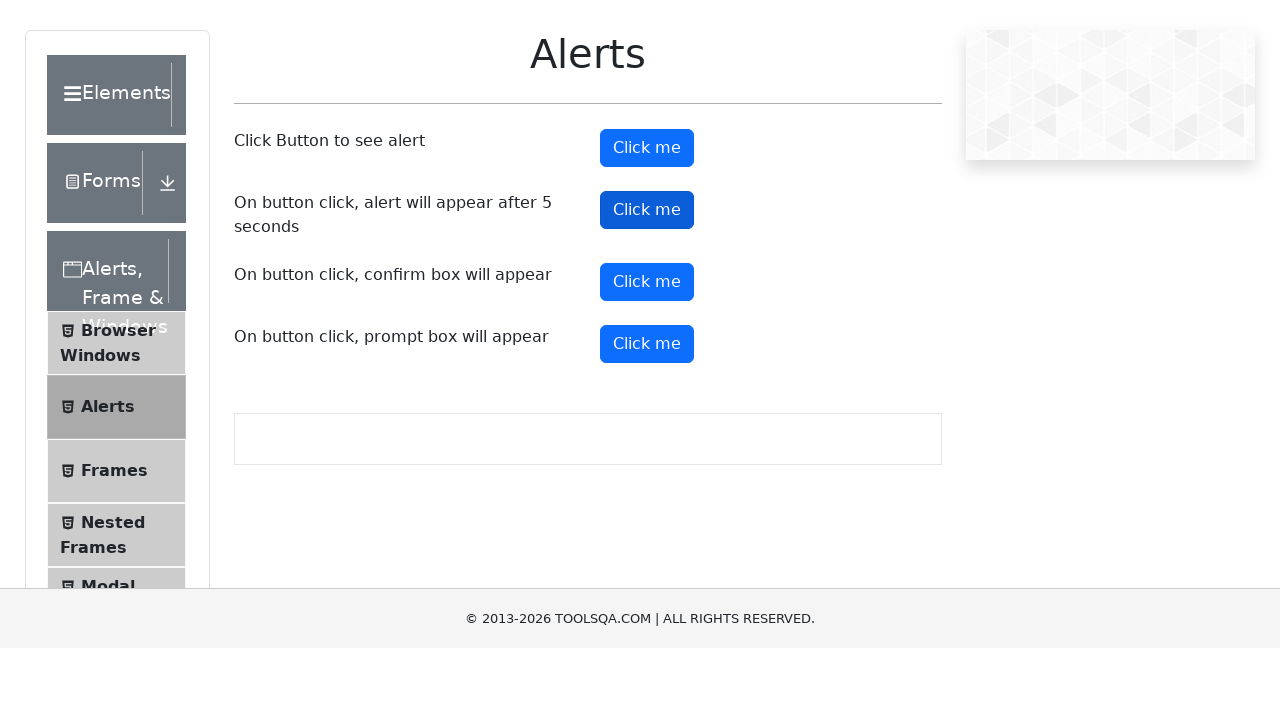

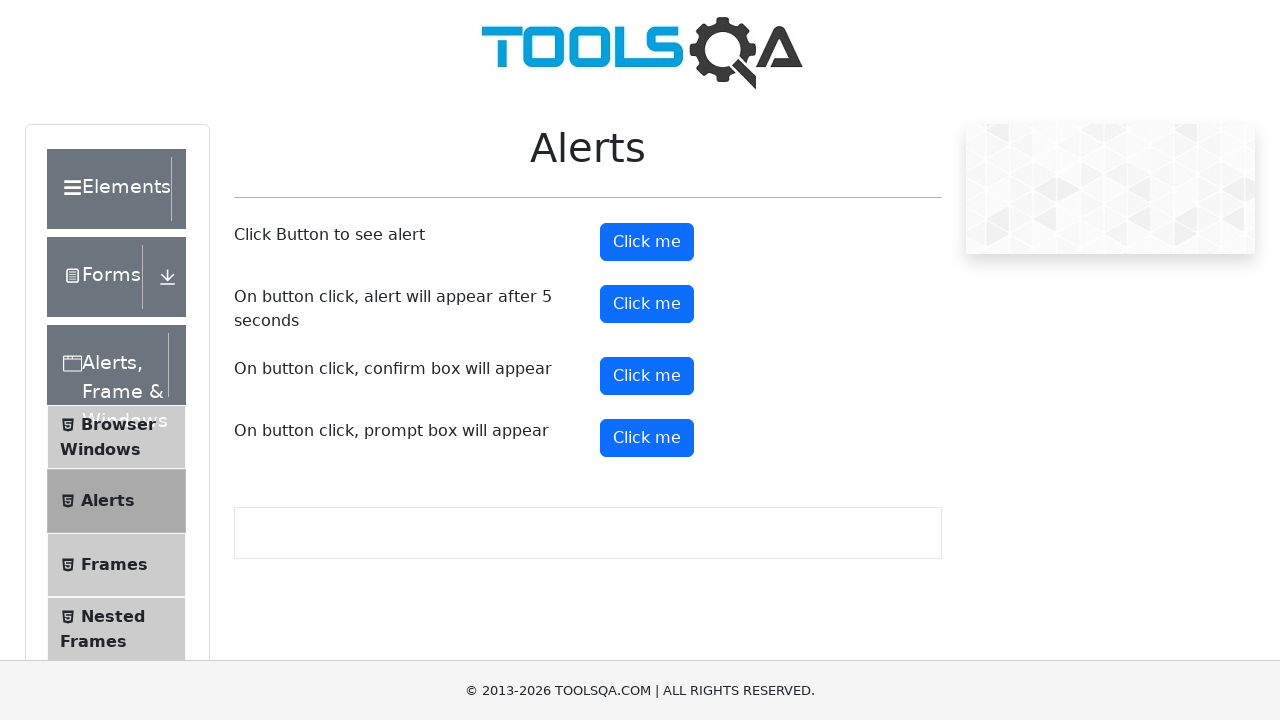